Tests registration form validation when password is less than 6 characters

Starting URL: https://alada.vn/tai-khoan/dang-ky.html

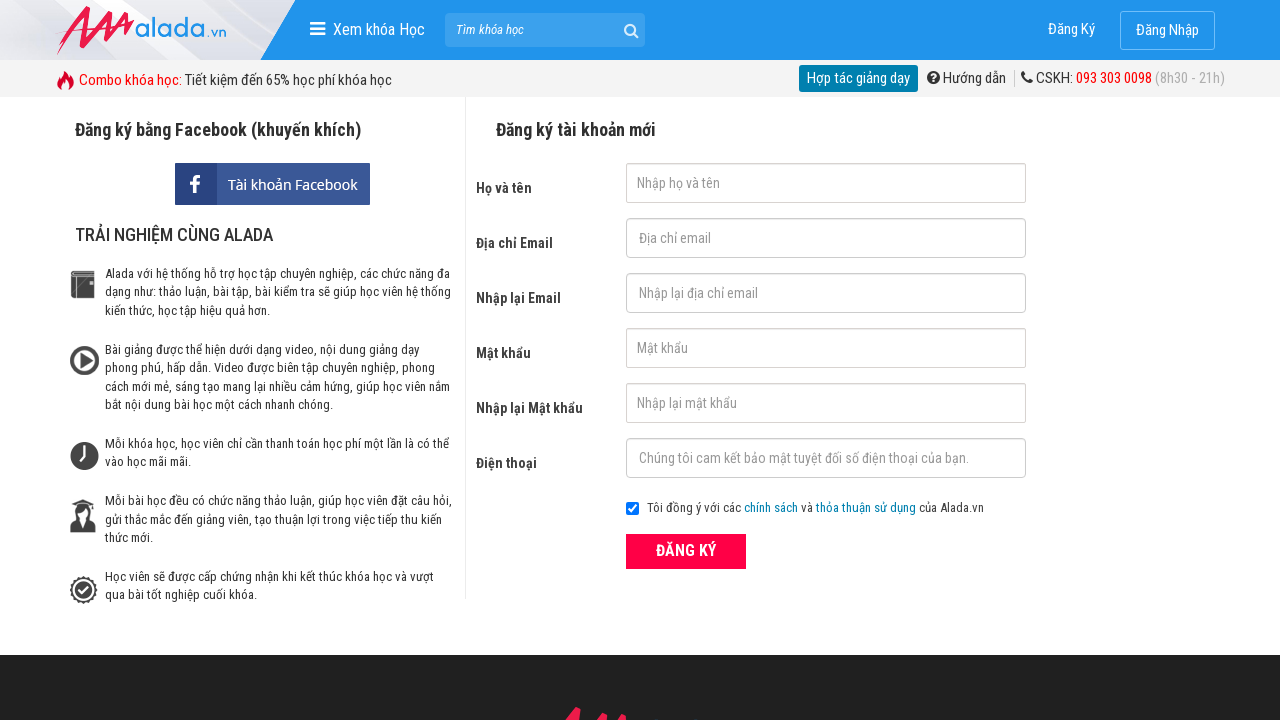

Filled first name field with 'Le Thanh Phat' on #txtFirstname
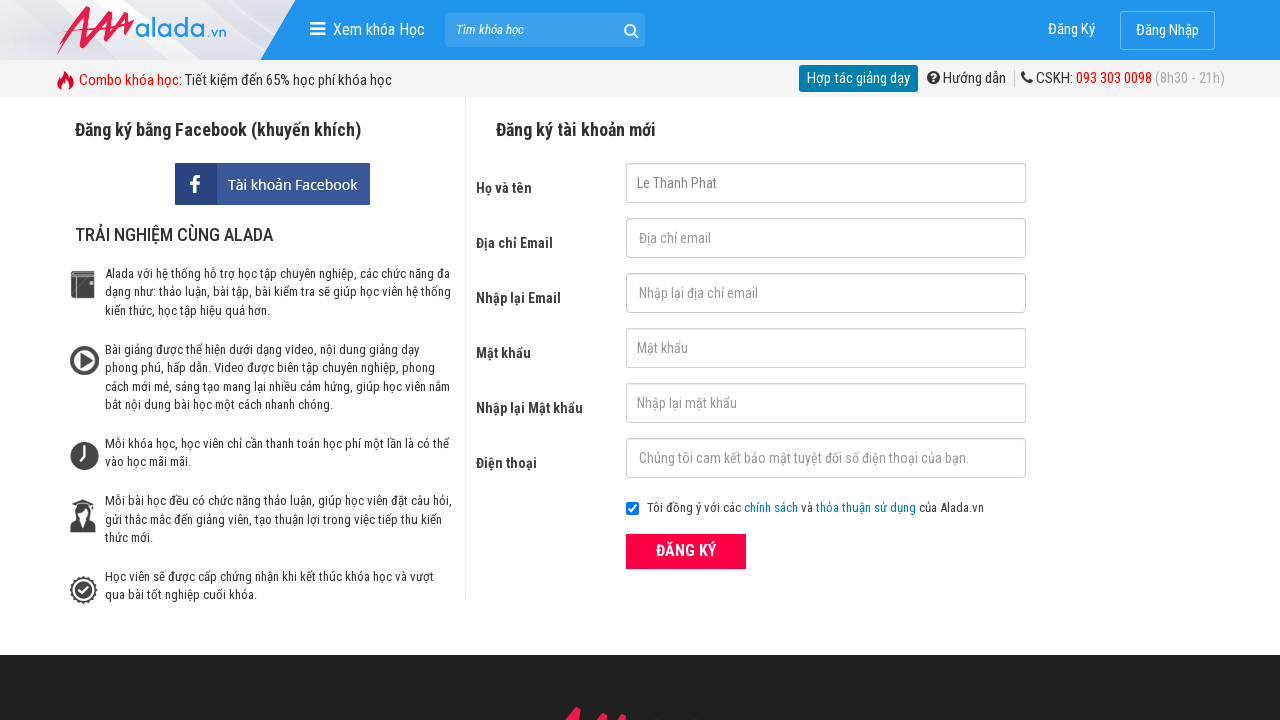

Filled email field with 'thanhphat@mail.com' on #txtEmail
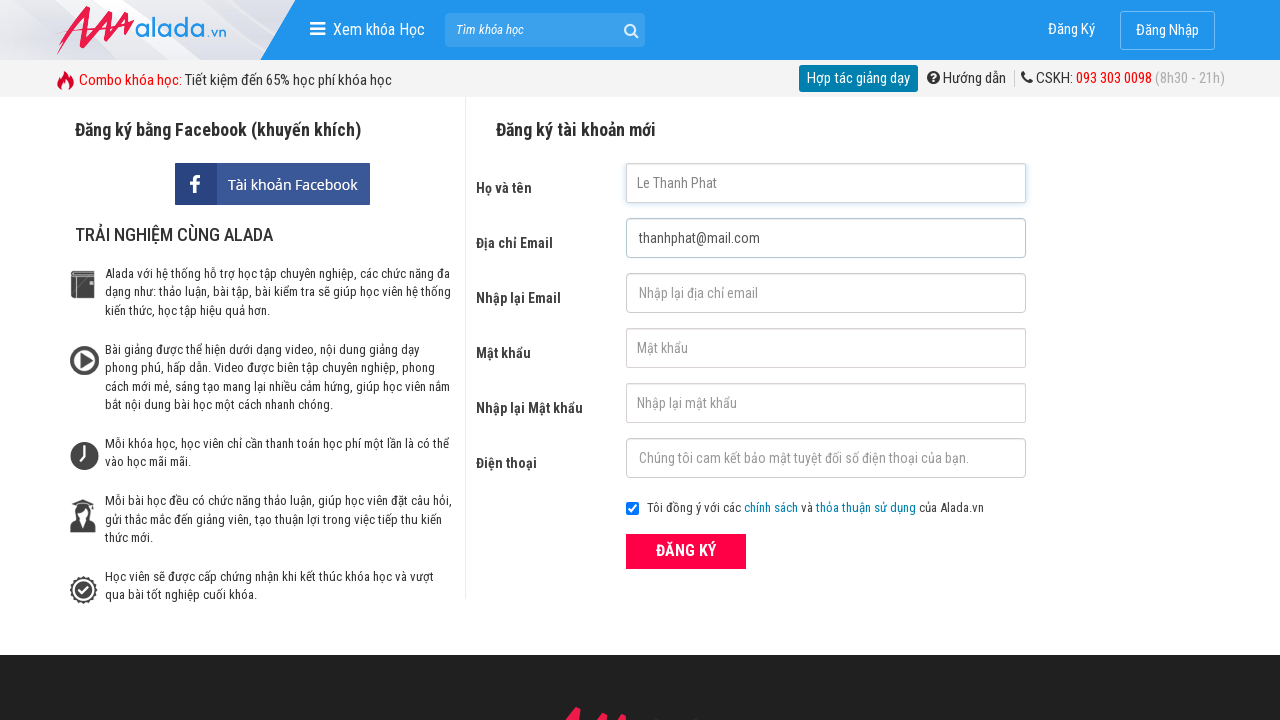

Filled confirm email field with 'thanhphat@mail.com' on #txtCEmail
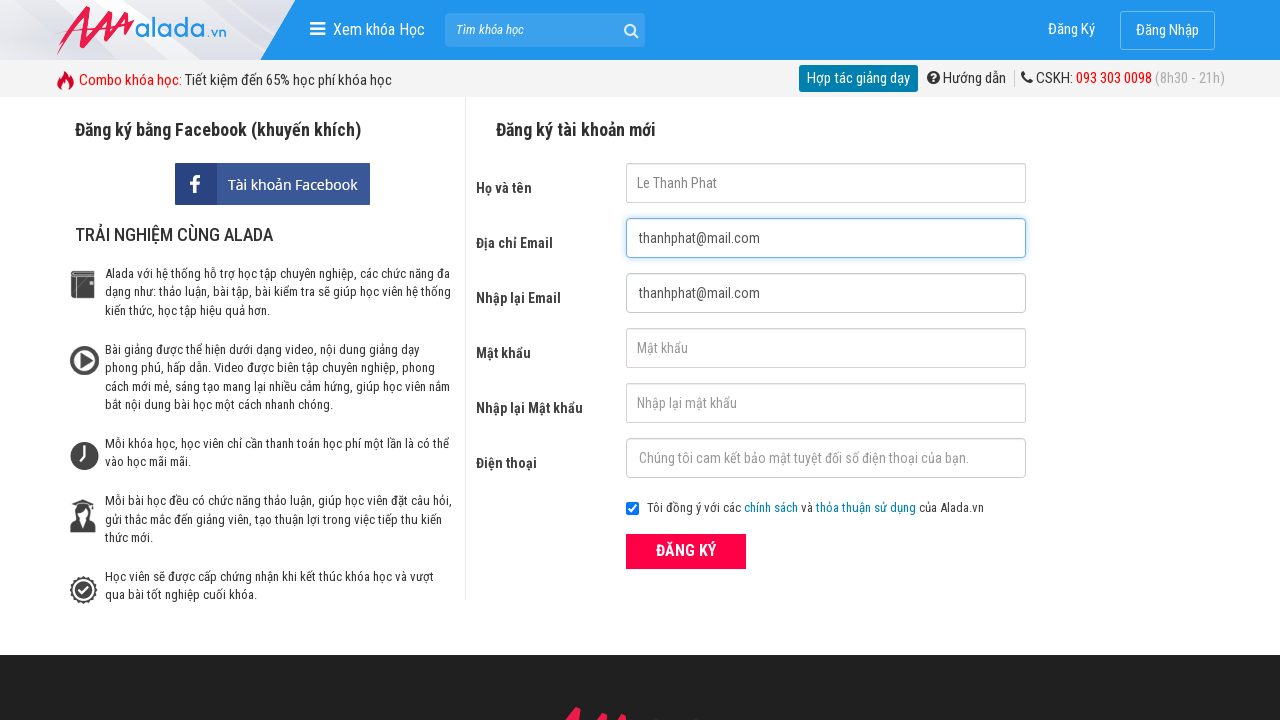

Filled password field with '123' (less than 6 characters) on #txtPassword
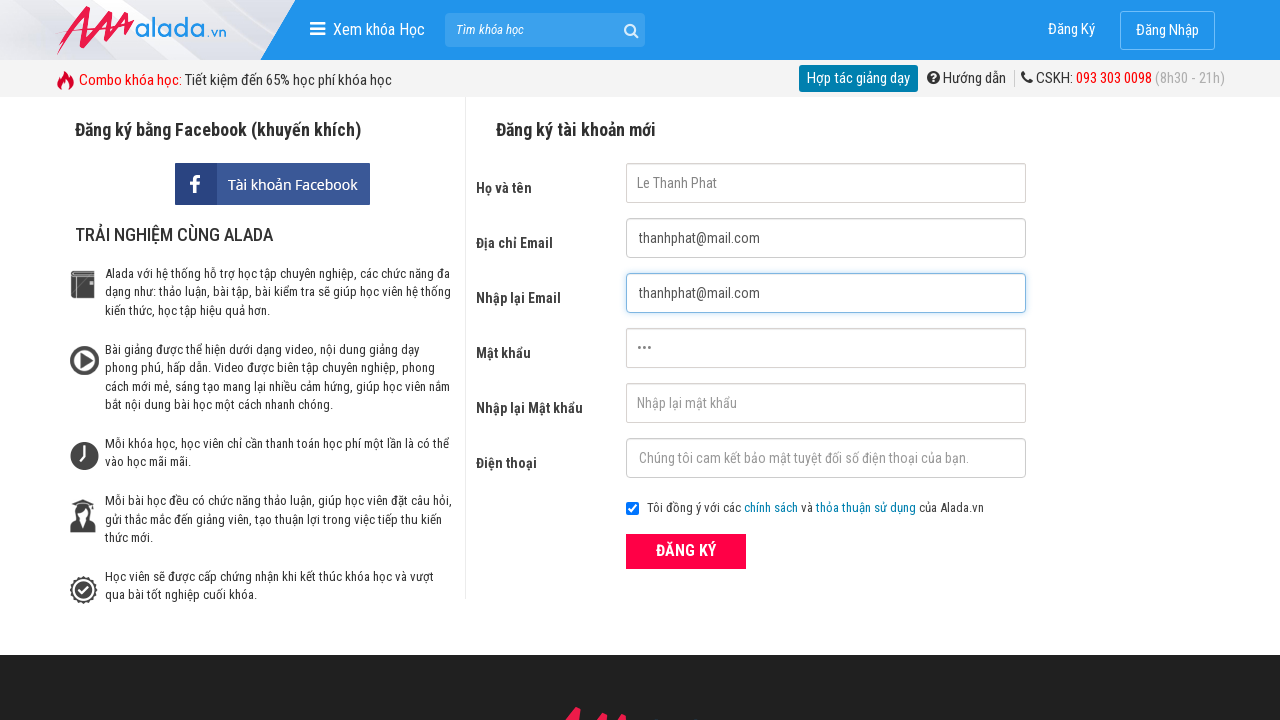

Filled confirm password field with '123' on #txtCPassword
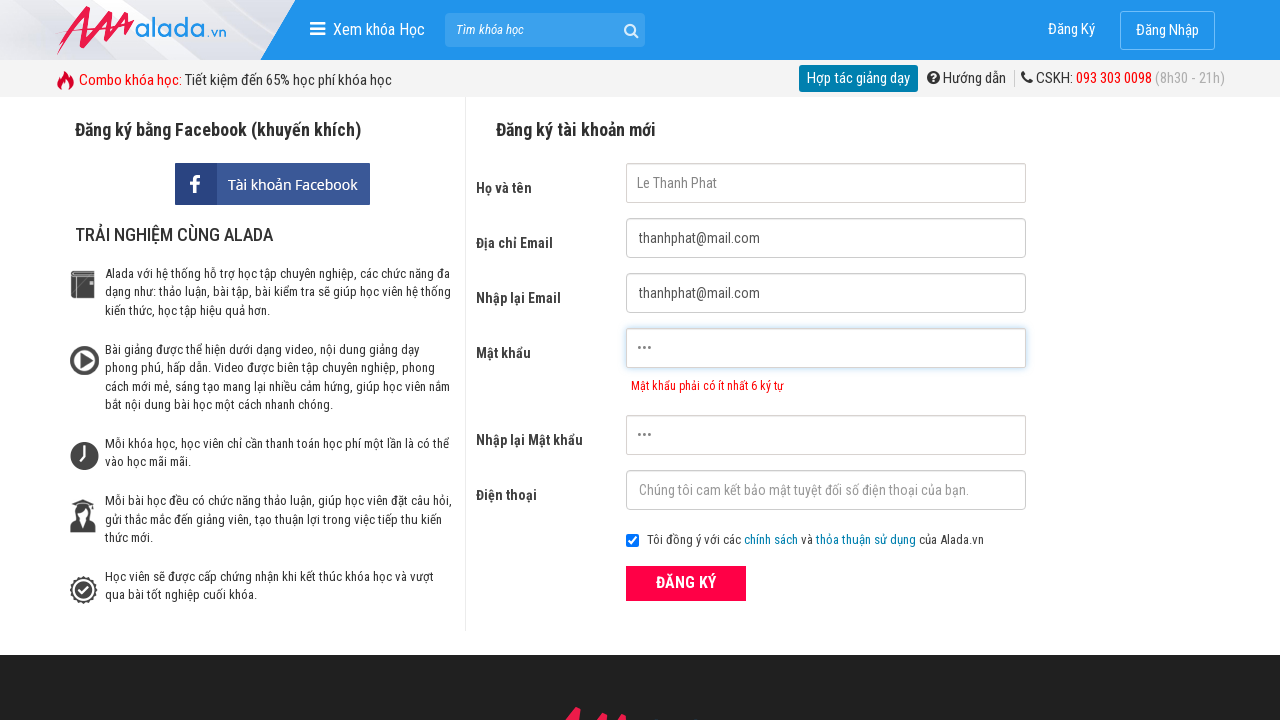

Filled phone field with '0355019946' on #txtPhone
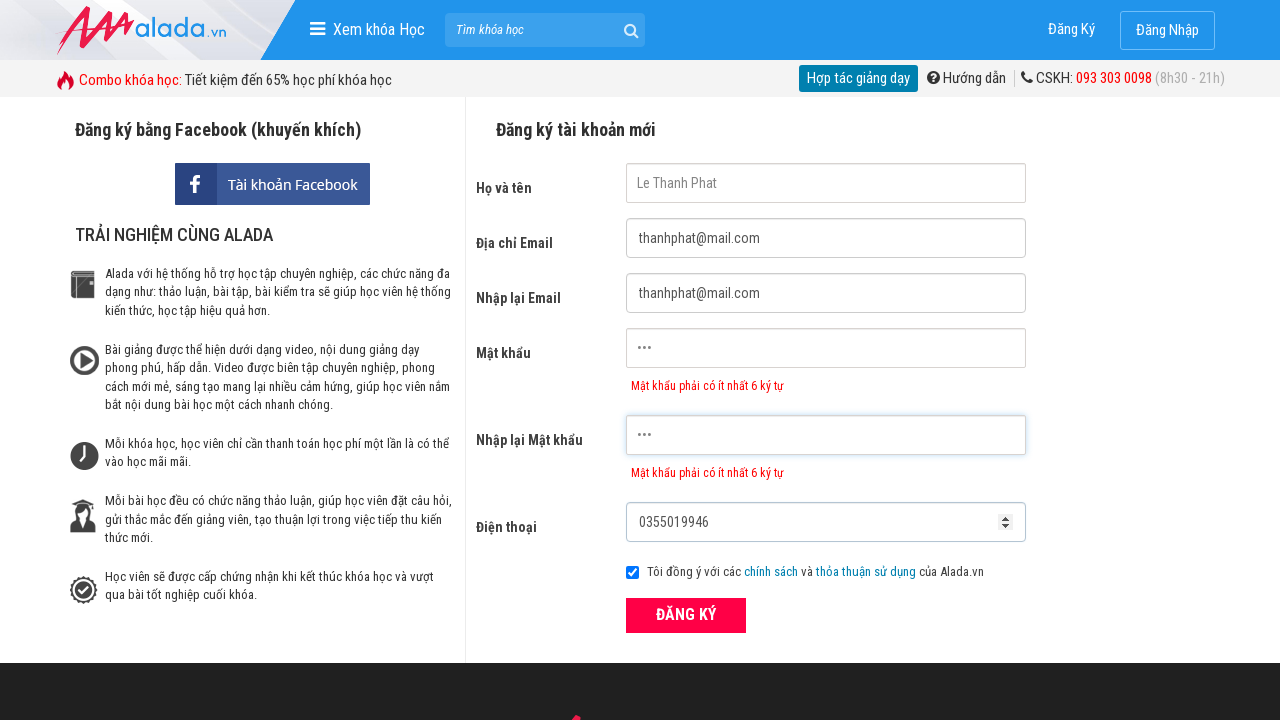

Clicked register button to submit form at (686, 615) on xpath=//div[@class='field_btn']/button
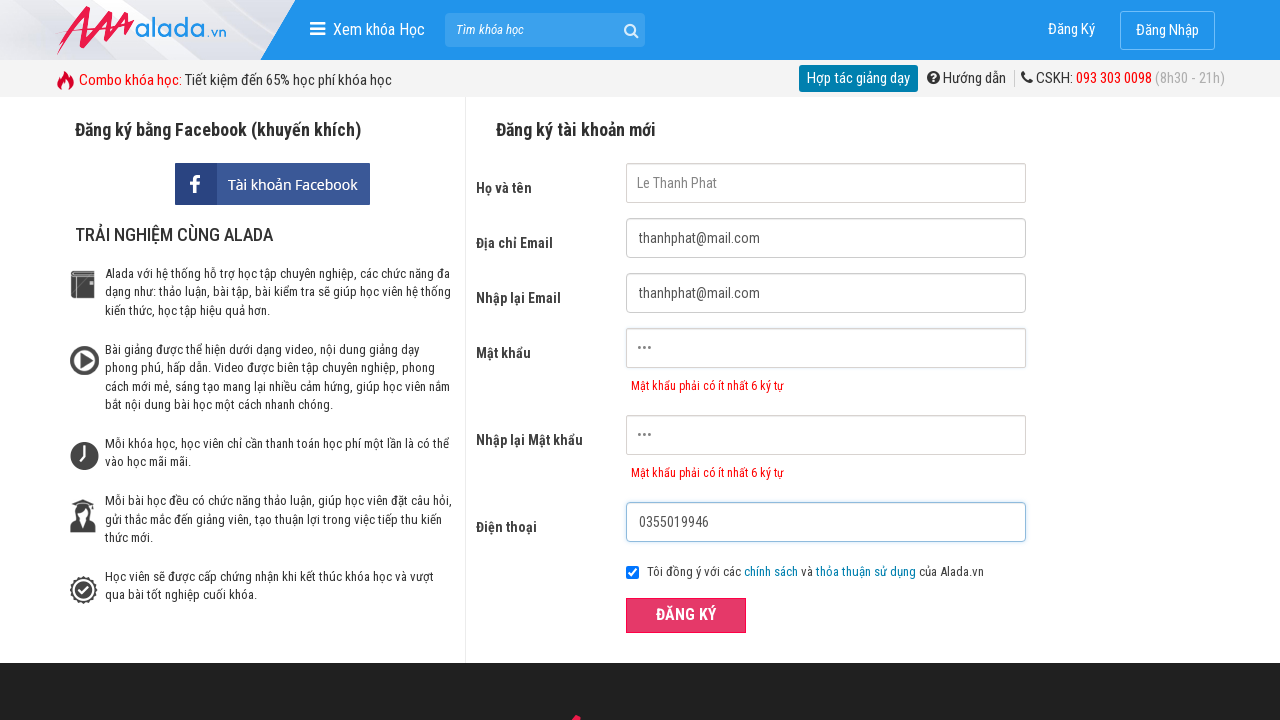

Password error message appeared
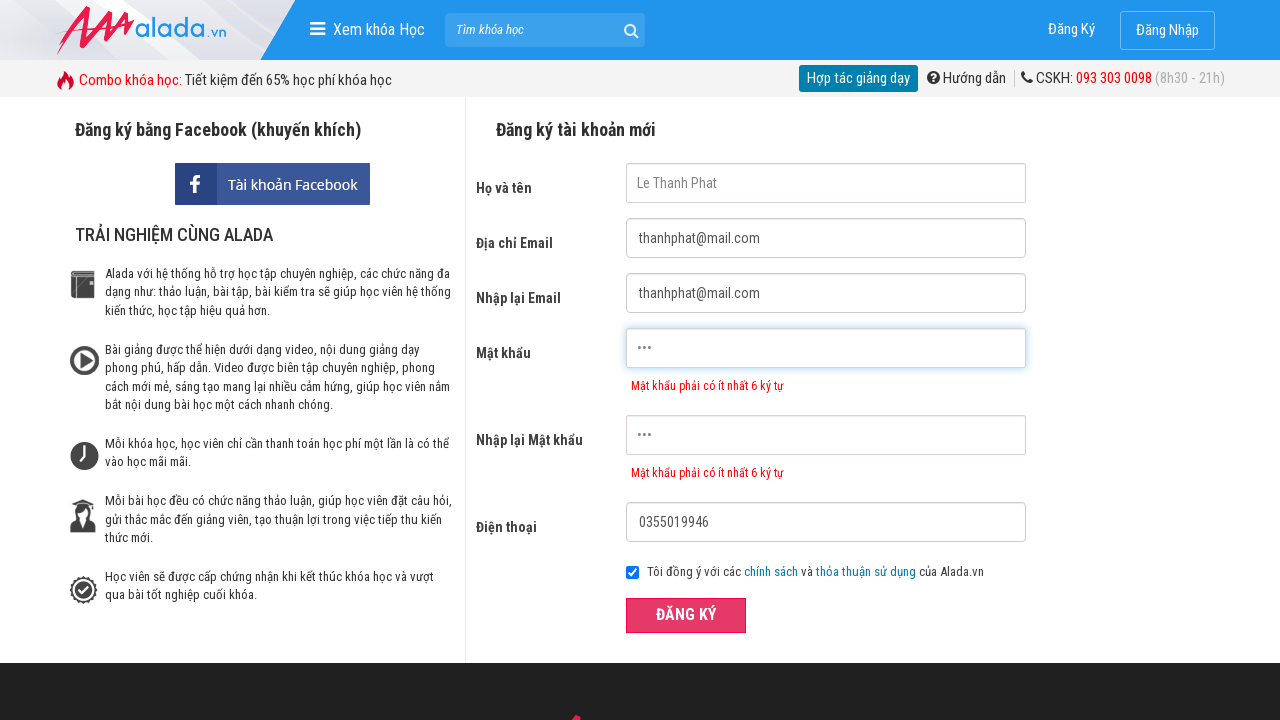

Verified password error message: 'Mật khẩu phải có ít nhất 6 ký tự'
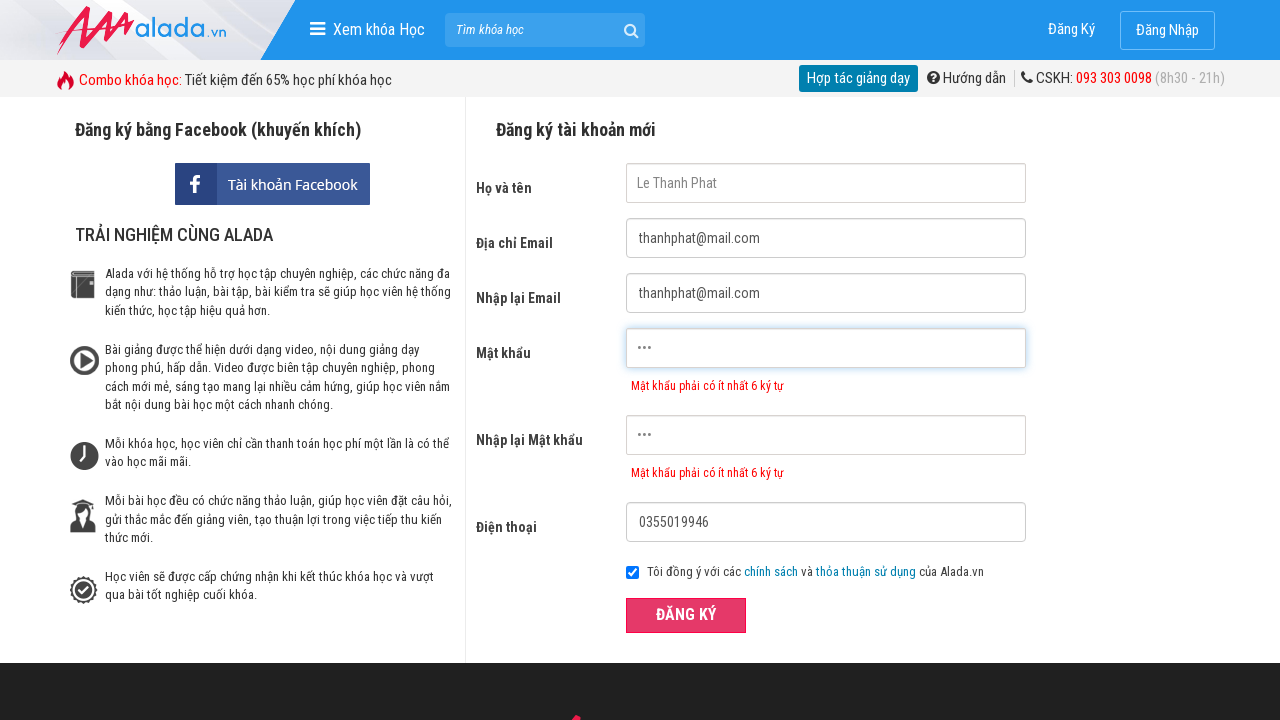

Verified confirm password error message: 'Mật khẩu phải có ít nhất 6 ký tự'
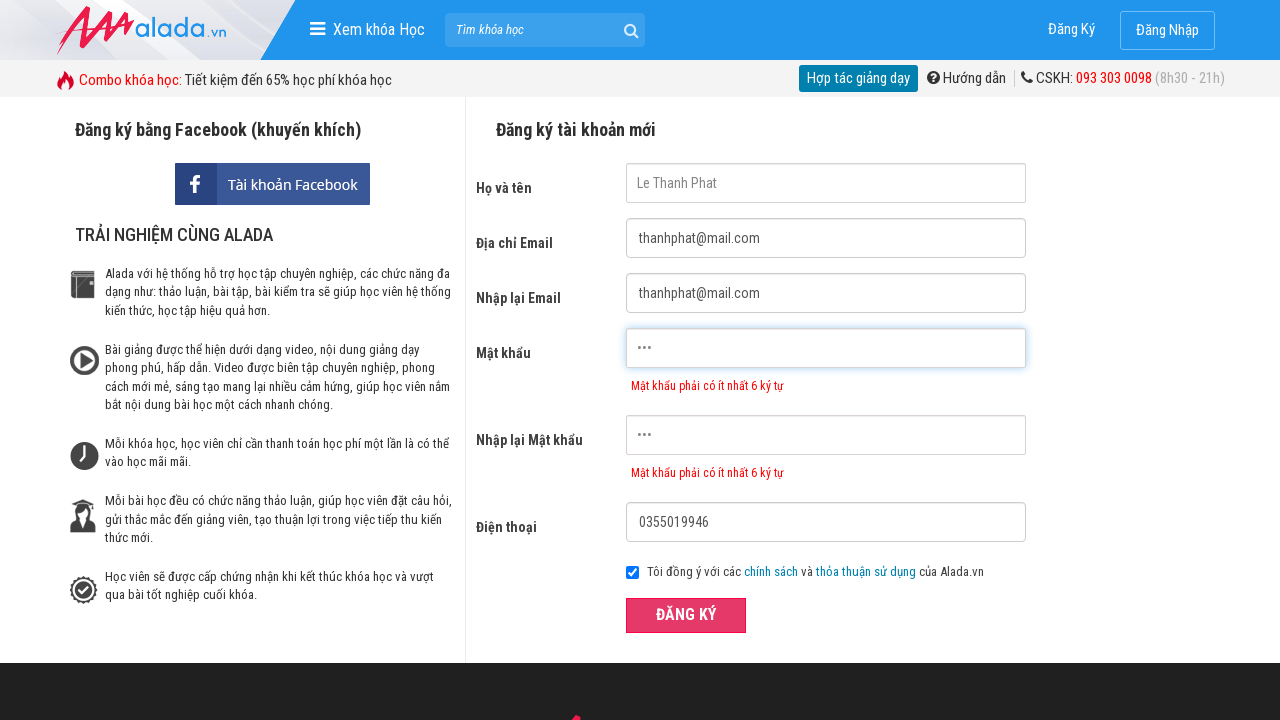

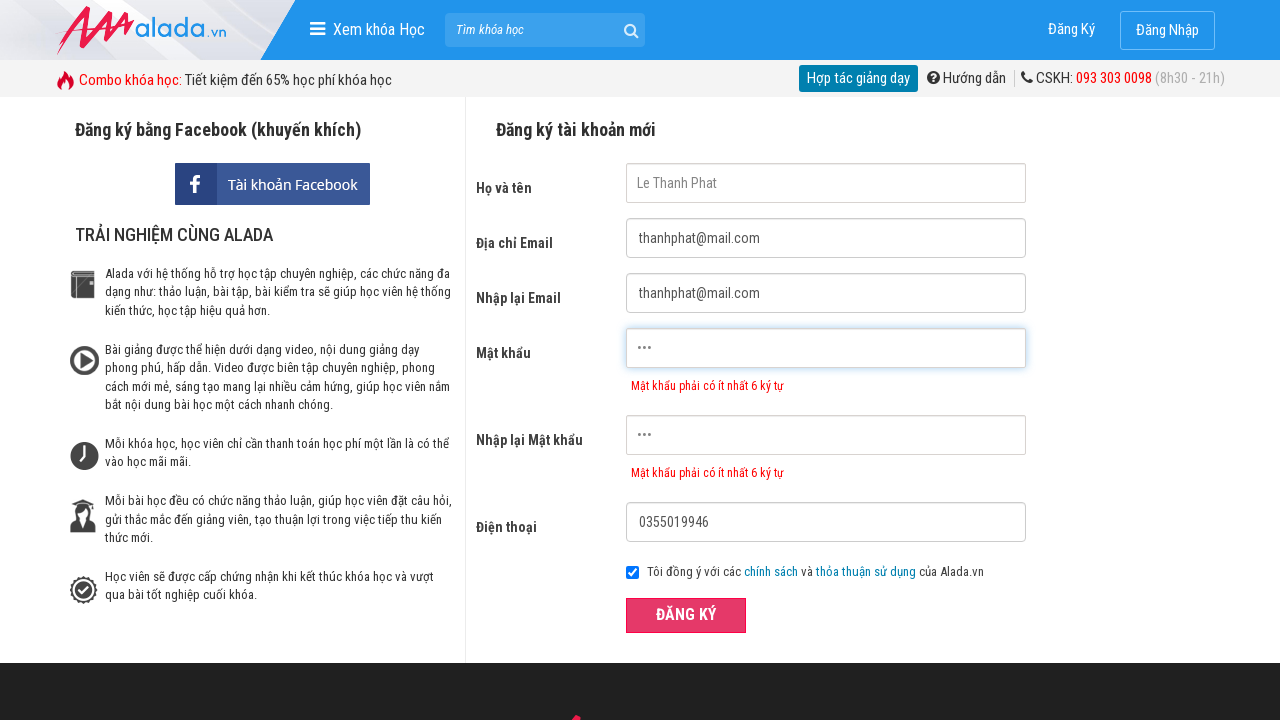